Navigates to Sauce Labs homepage and verifies the page title matches the expected value

Starting URL: https://saucelabs.com

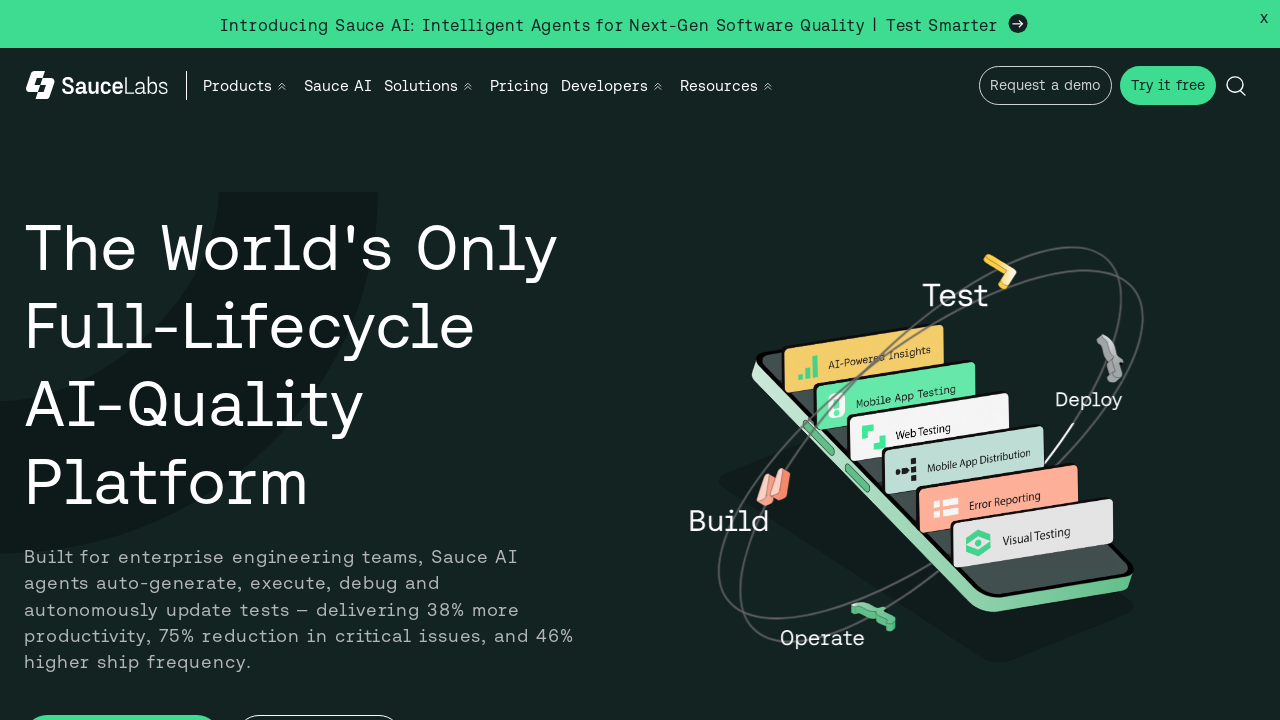

Waited for page to load (domcontentloaded)
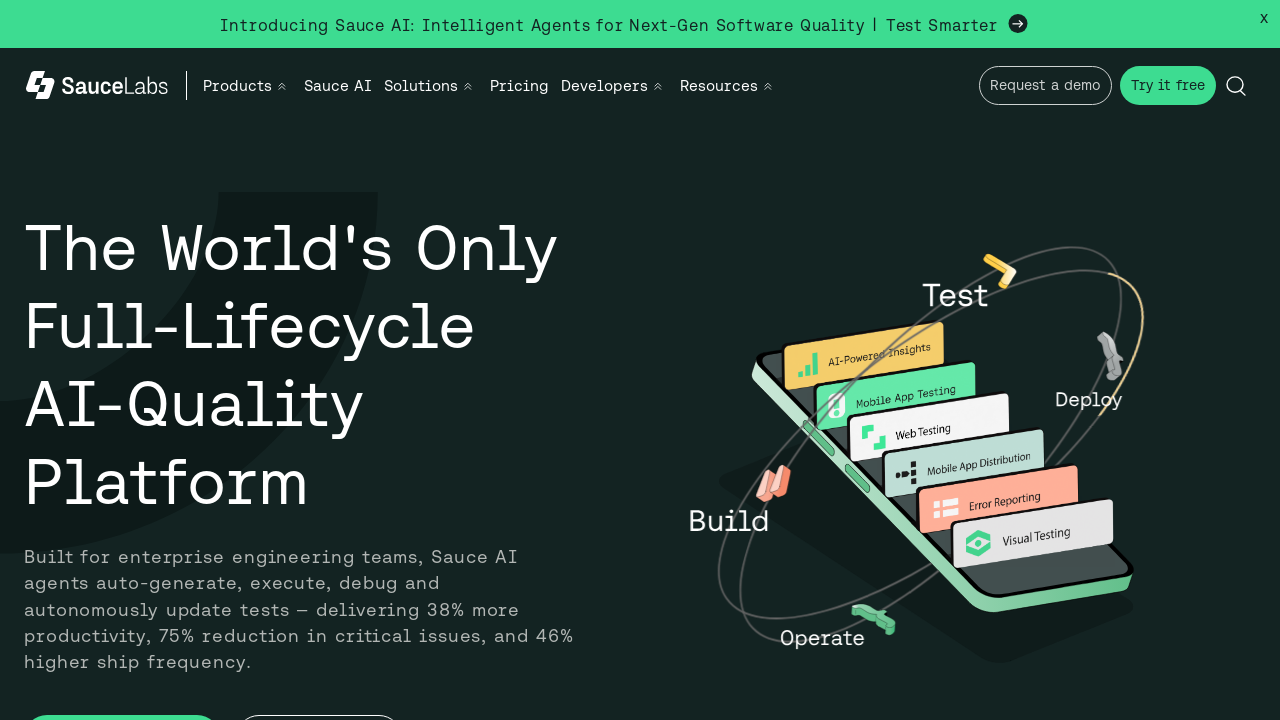

Verified page title contains 'Sauce Labs'
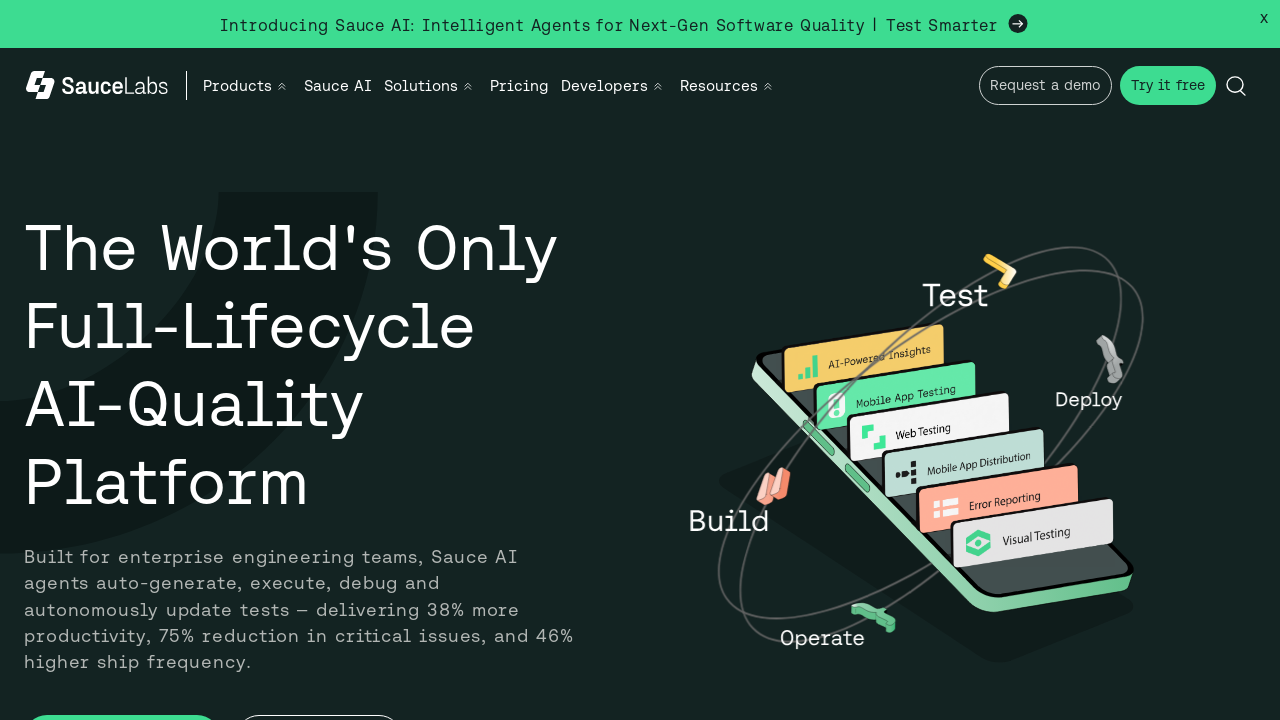

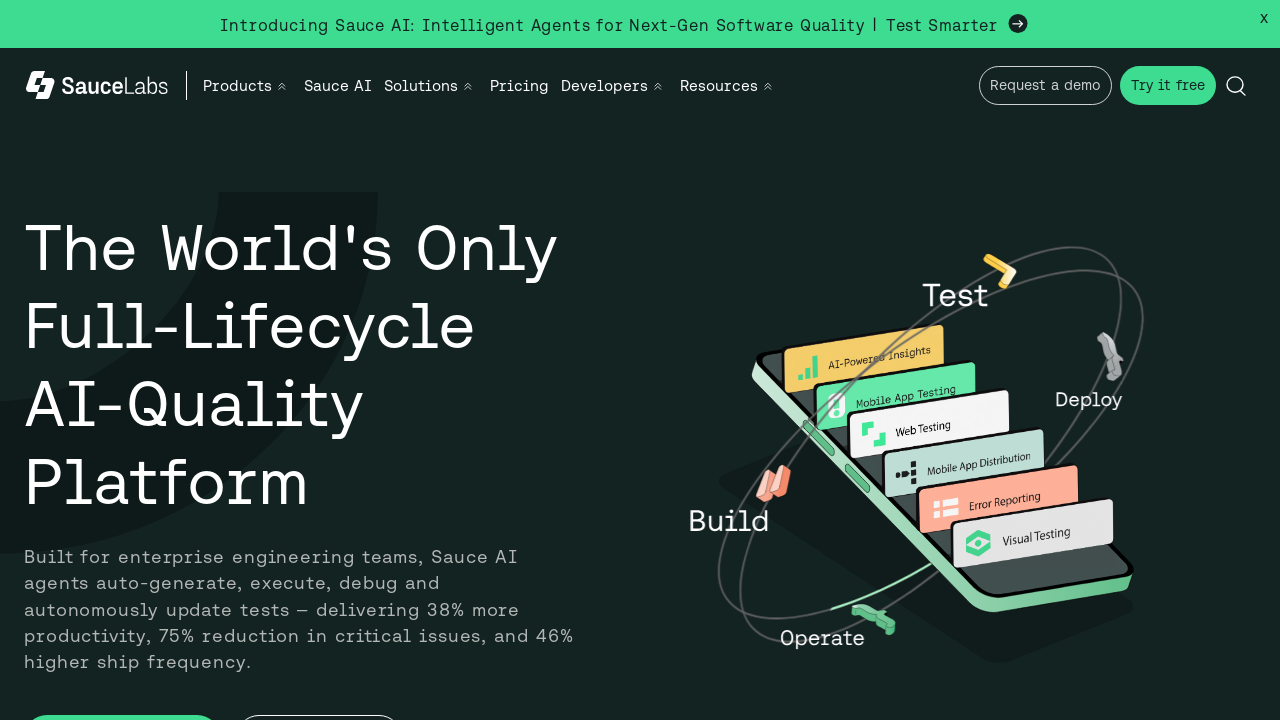